Tests different types of mouse clicks (left click, right click, and double click) on buttons using Selenium Actions class

Starting URL: https://demoqa.com/buttons

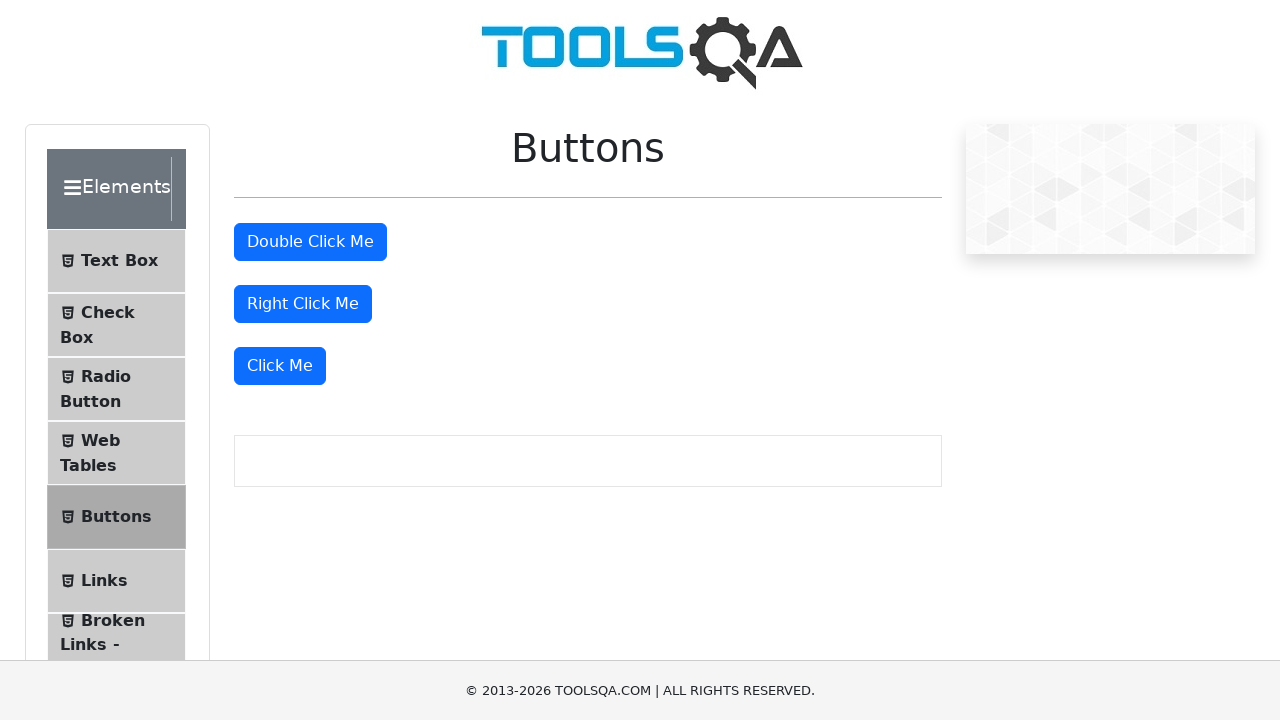

Navigated to DemoQA buttons page
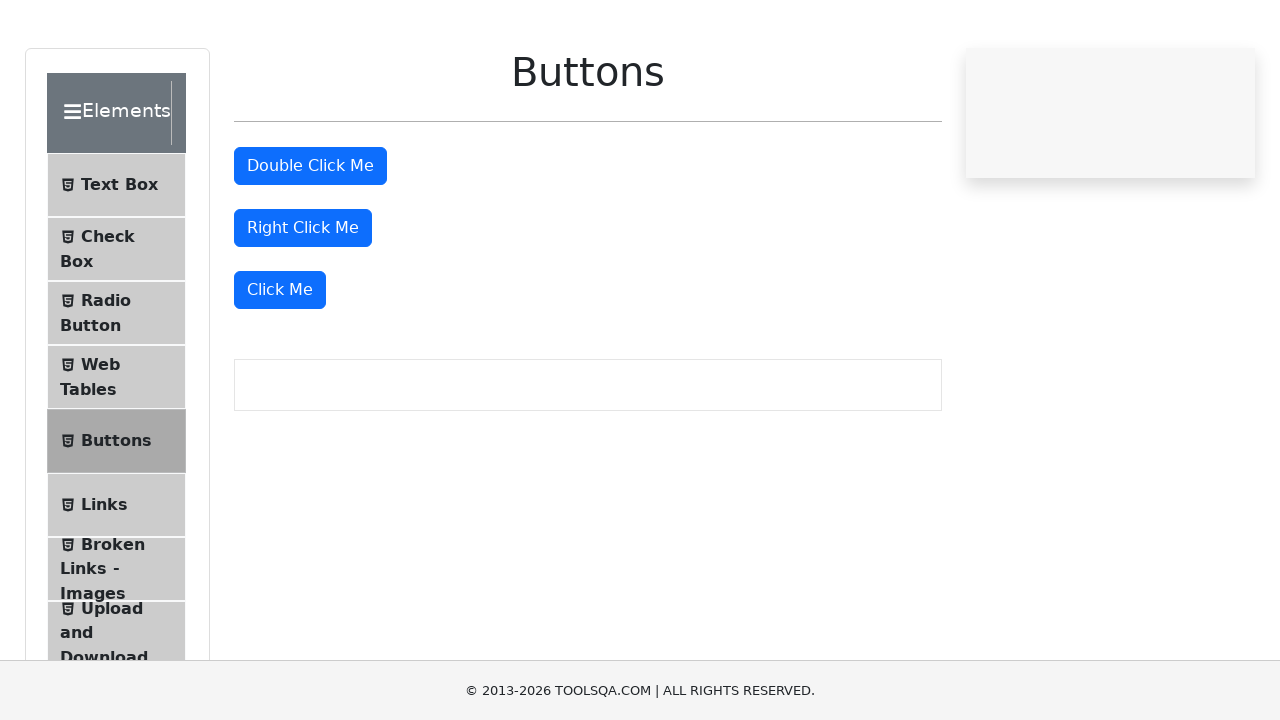

Performed left click on 'Click Me' button at (280, 366) on xpath=//button[starts-with(text(),'Click Me')]
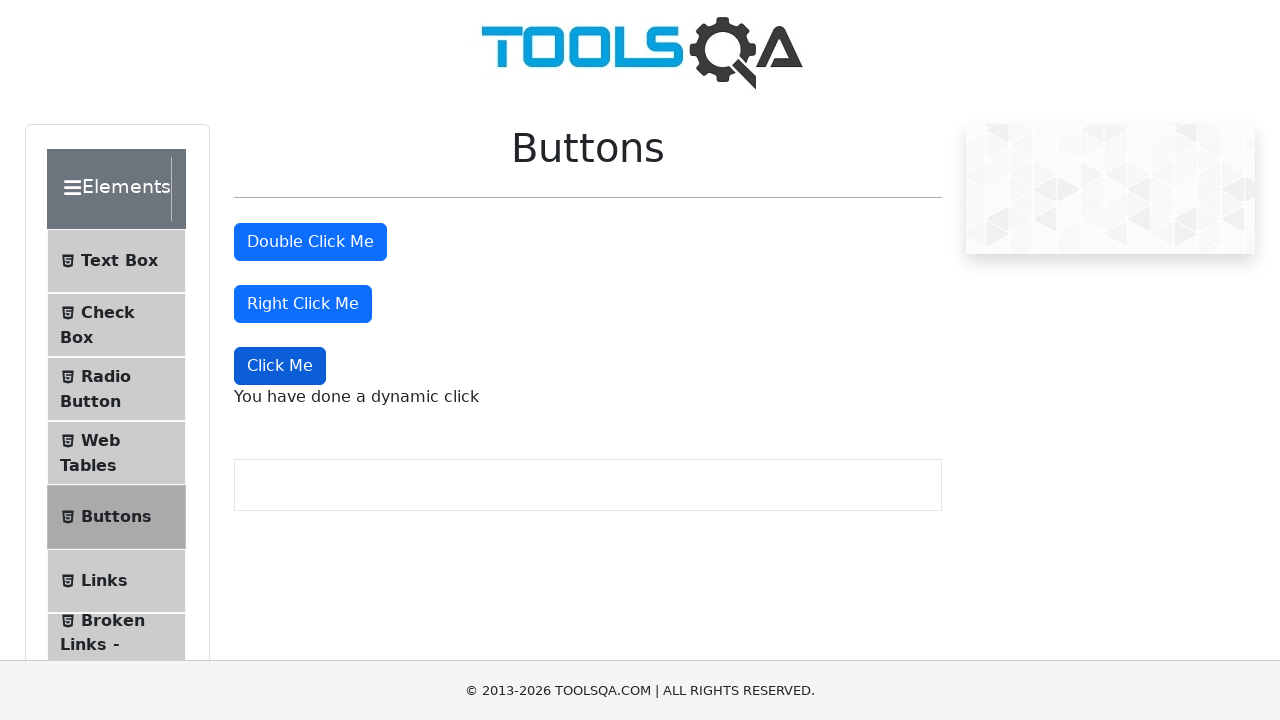

Dynamic click message appeared
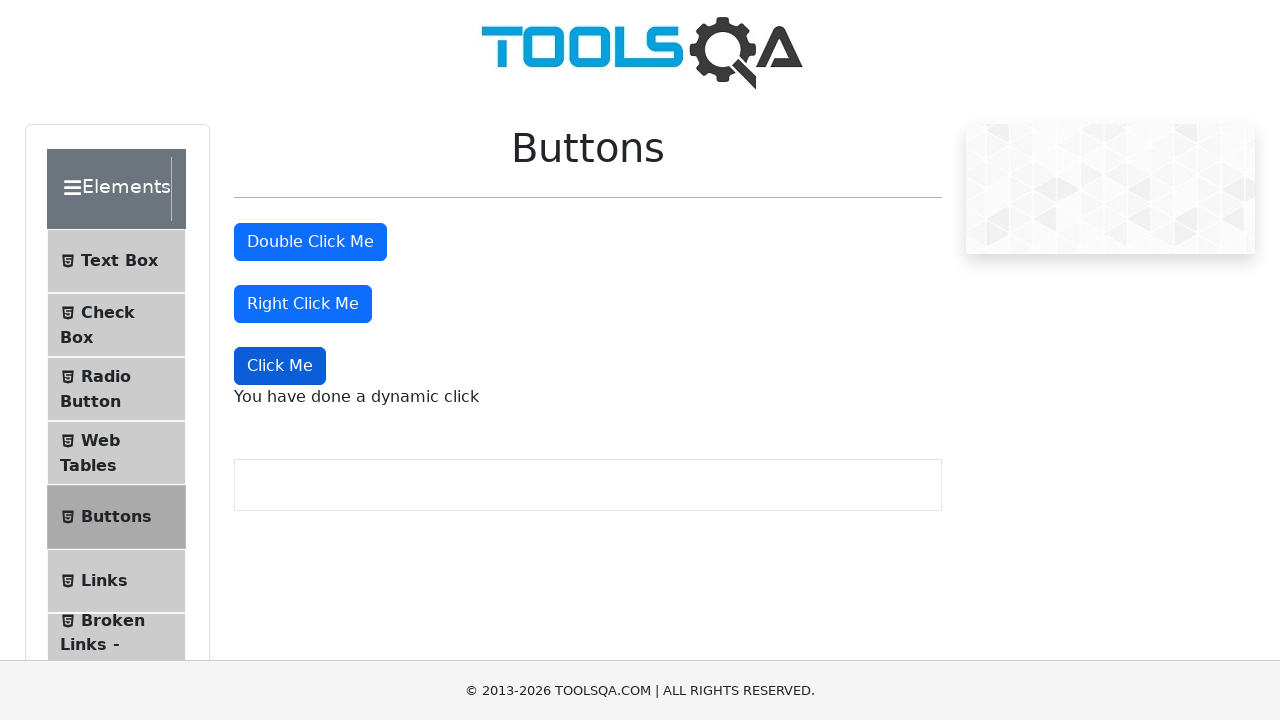

Performed right click on right click button at (303, 304) on #rightClickBtn
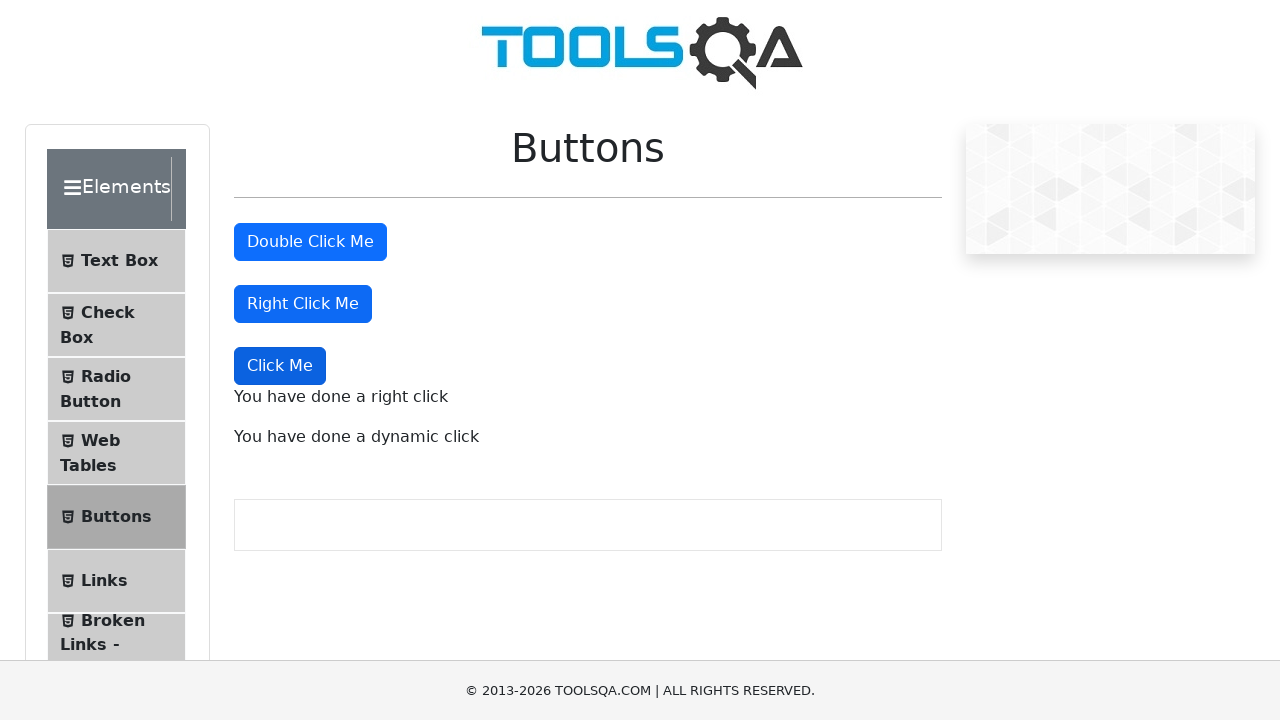

Performed double click on double click button at (310, 242) on #doubleClickBtn
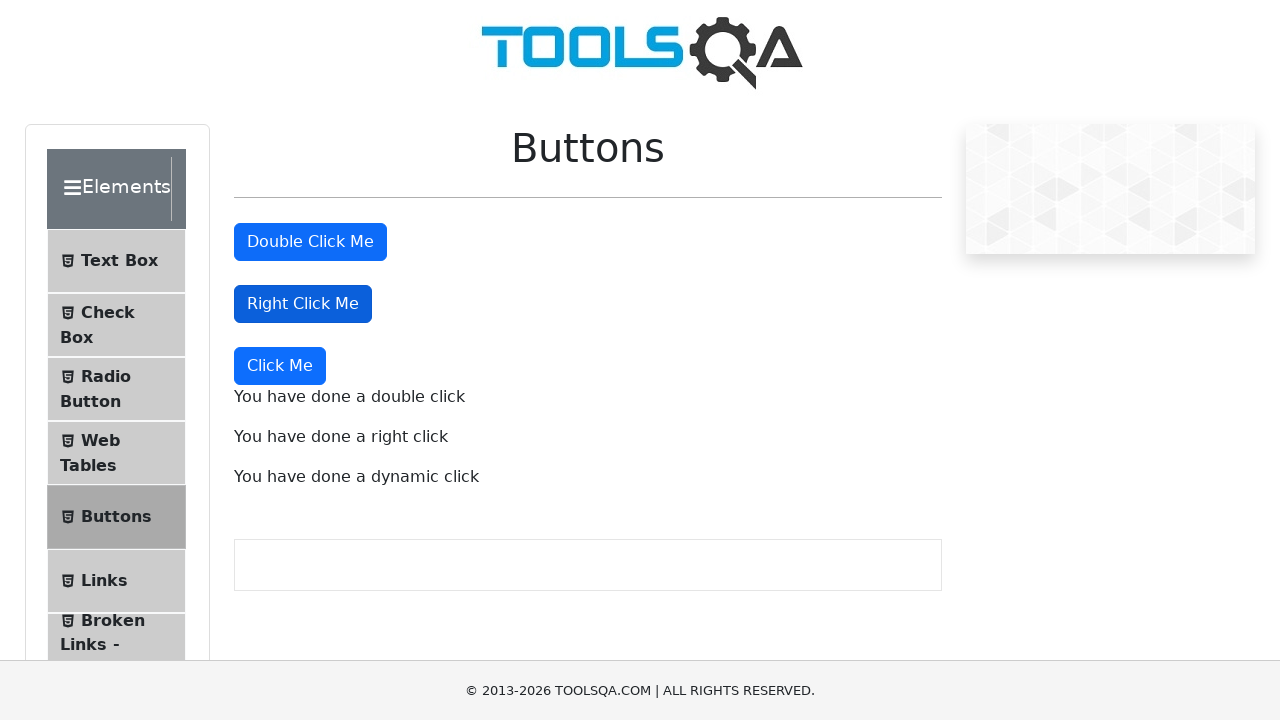

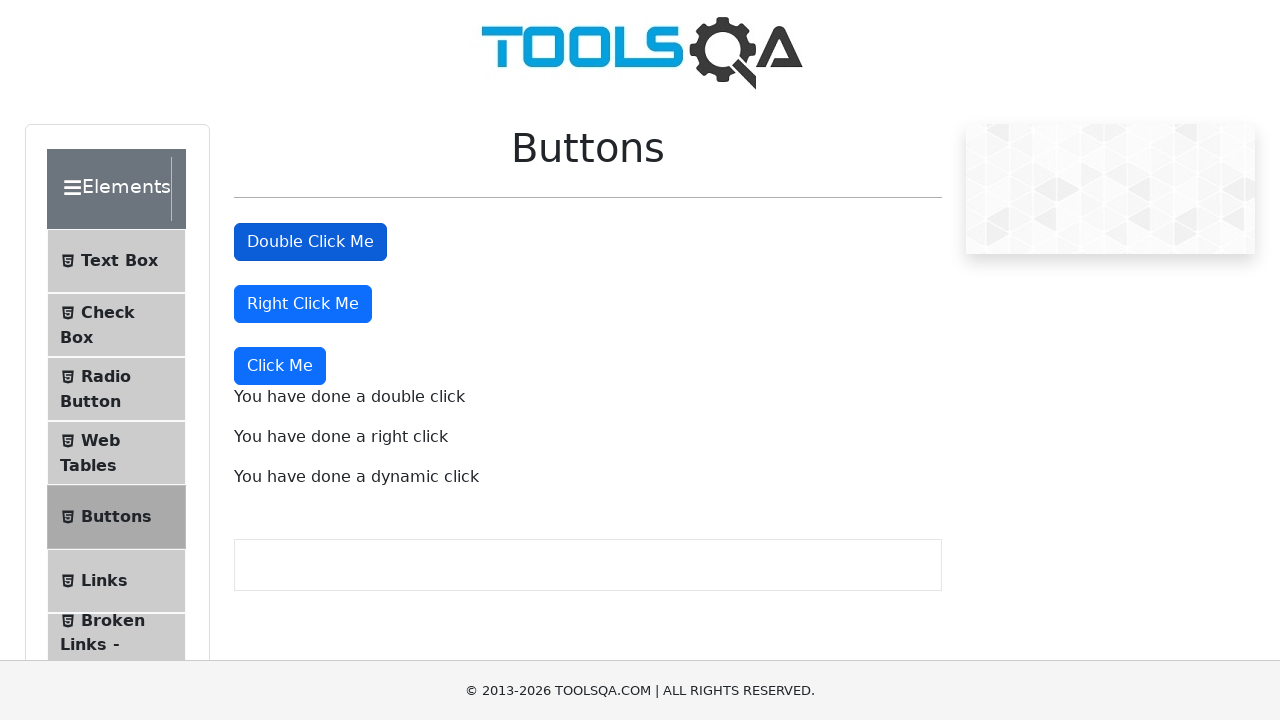